Tests dropdown selection functionality on DemoQA's select menu page by selecting colors using three different methods: by index (Yellow), by value (Red), and by visible text (White), validating each selection.

Starting URL: https://demoqa.com/select-menu

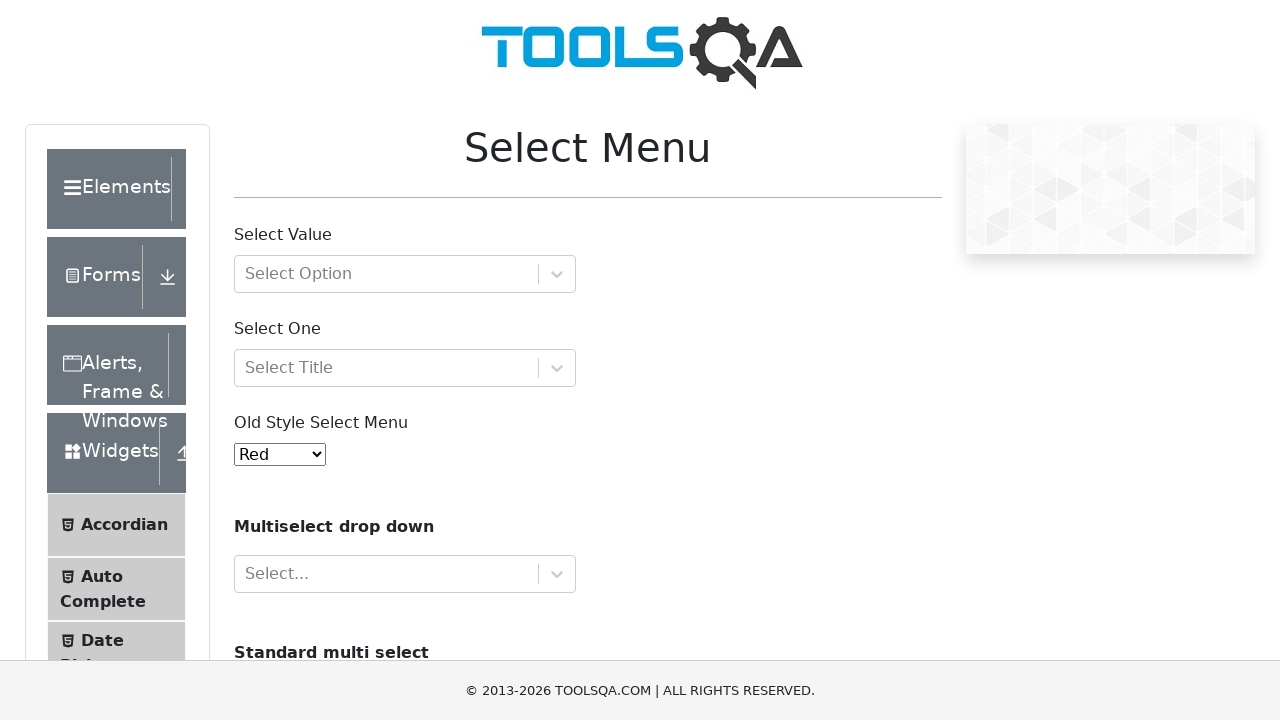

Located the old style select menu dropdown
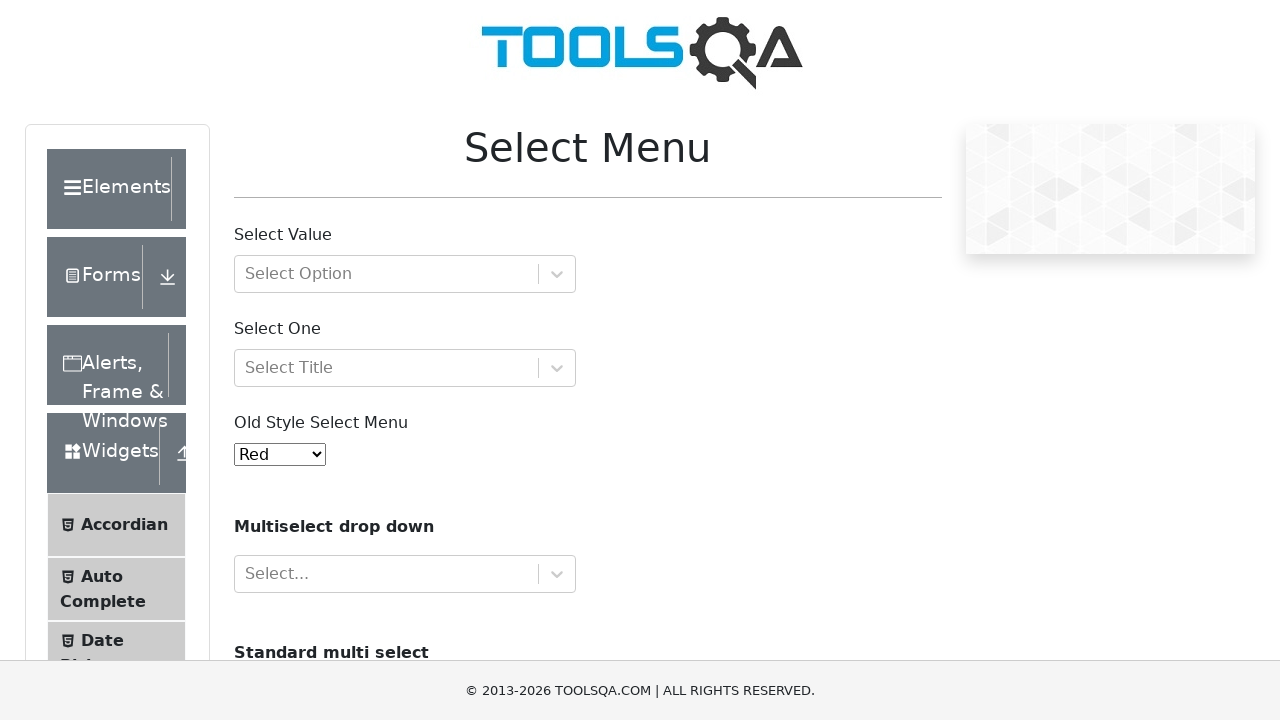

Selected Yellow by index (3) on select#oldSelectMenu
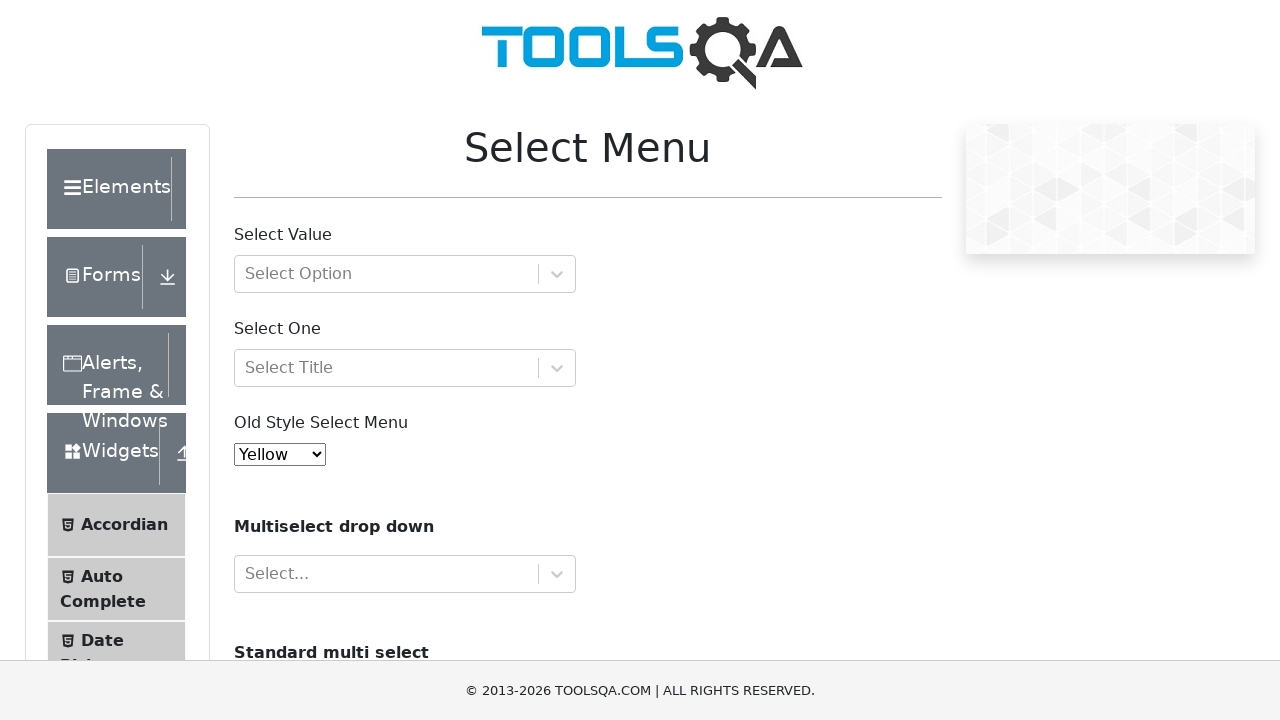

Validated that Yellow is selected (value = 3)
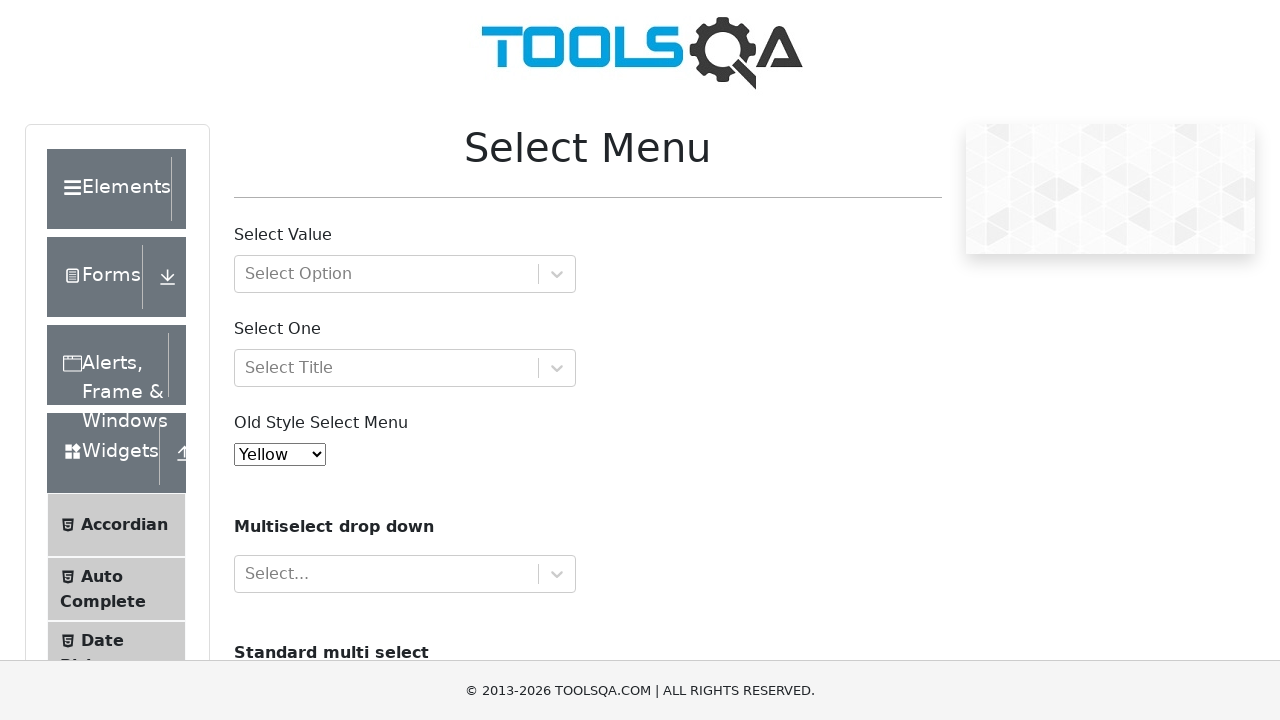

Selected Red by value on select#oldSelectMenu
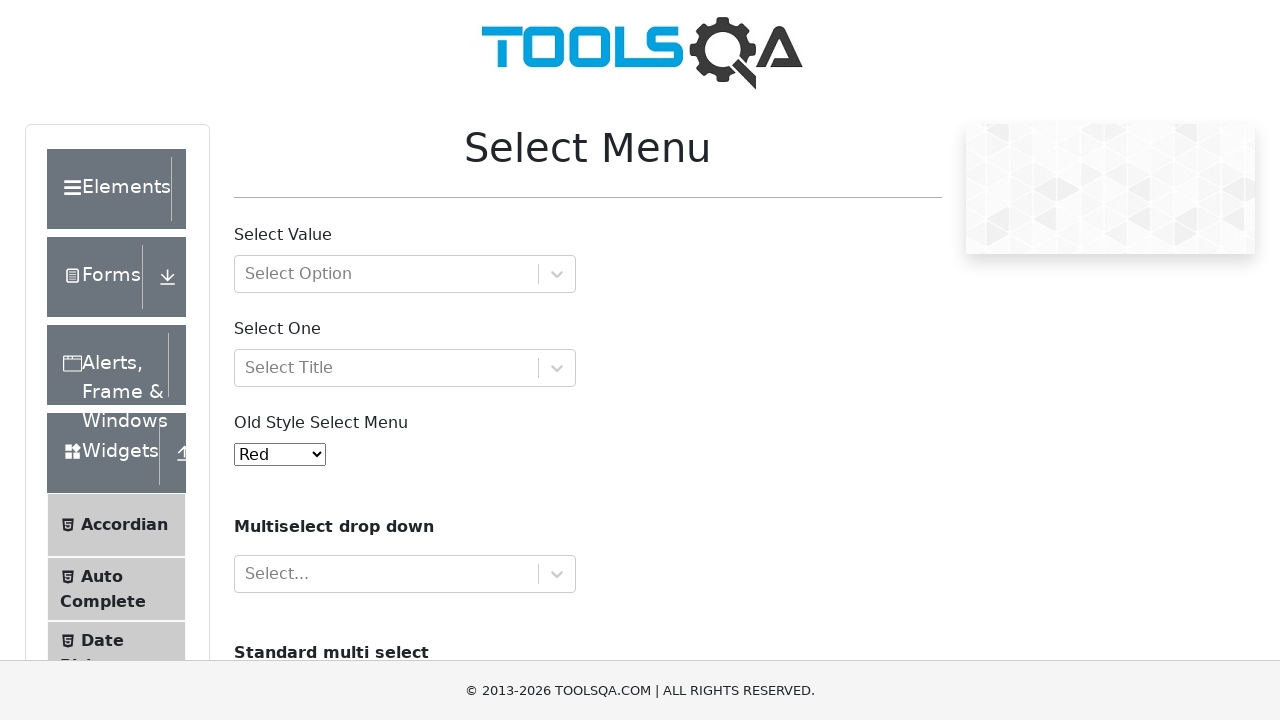

Validated that Red is selected (value = red)
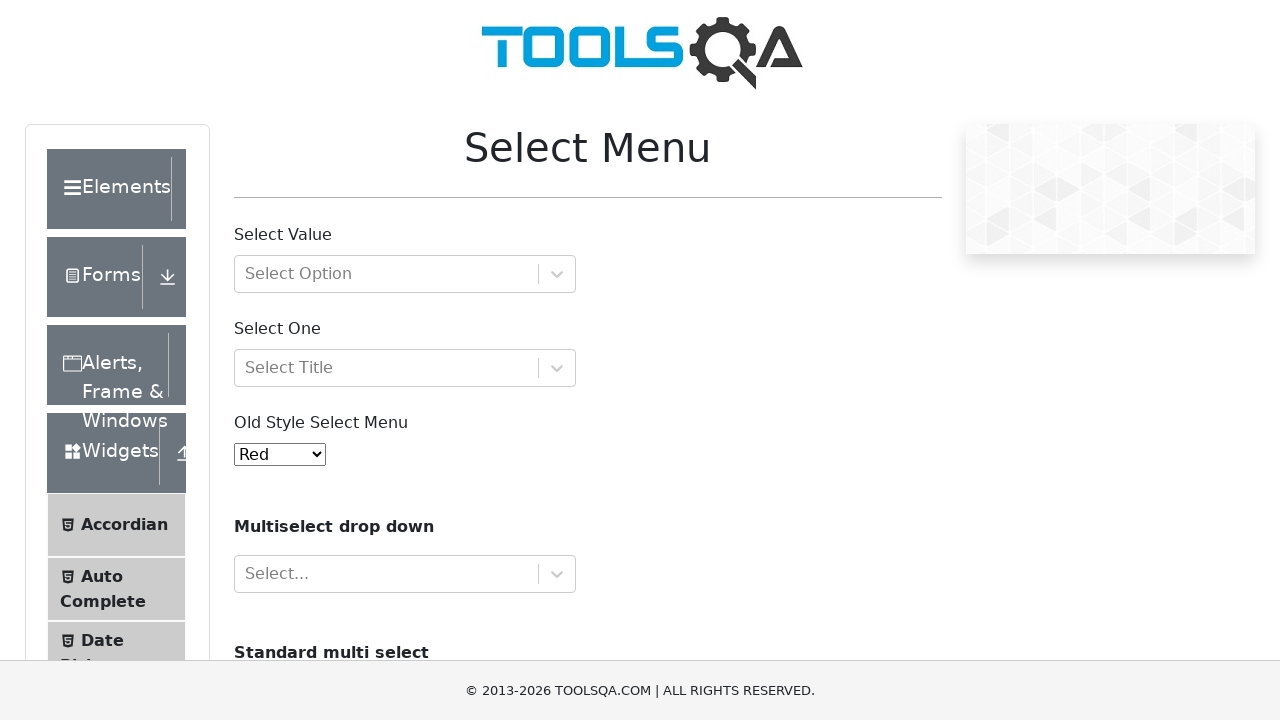

Selected White by visible text on select#oldSelectMenu
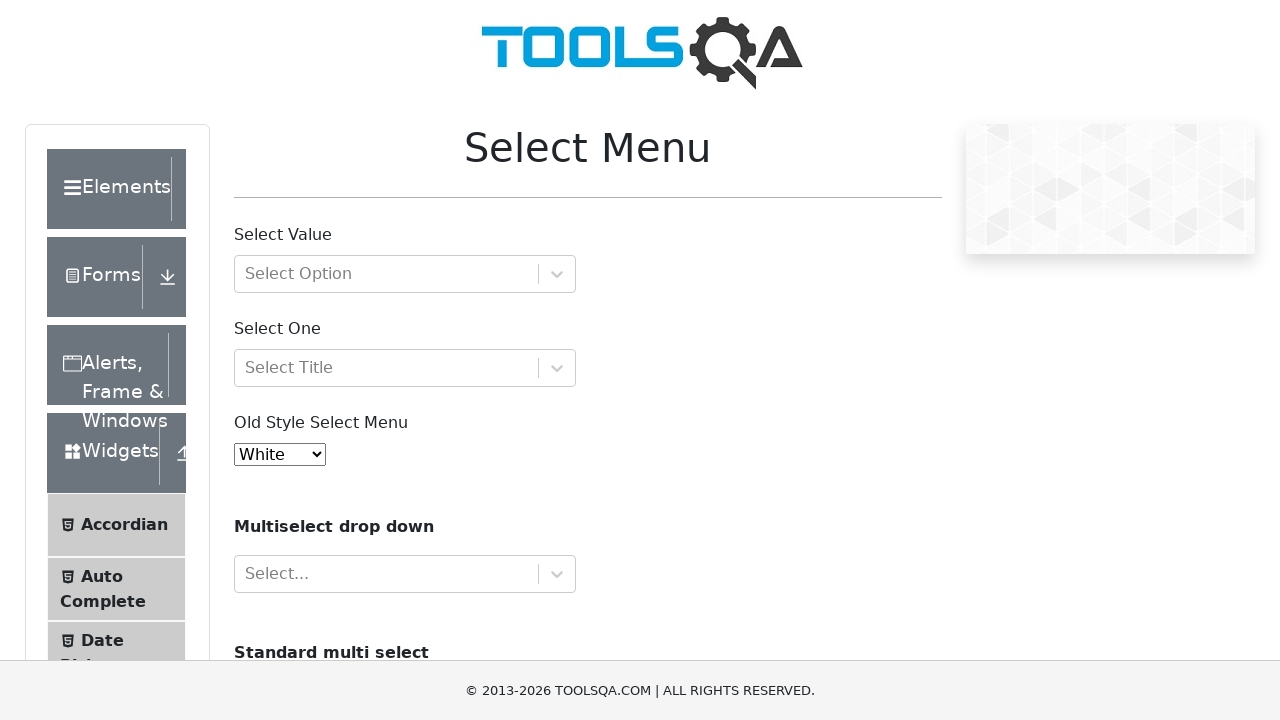

Retrieved the selected option text
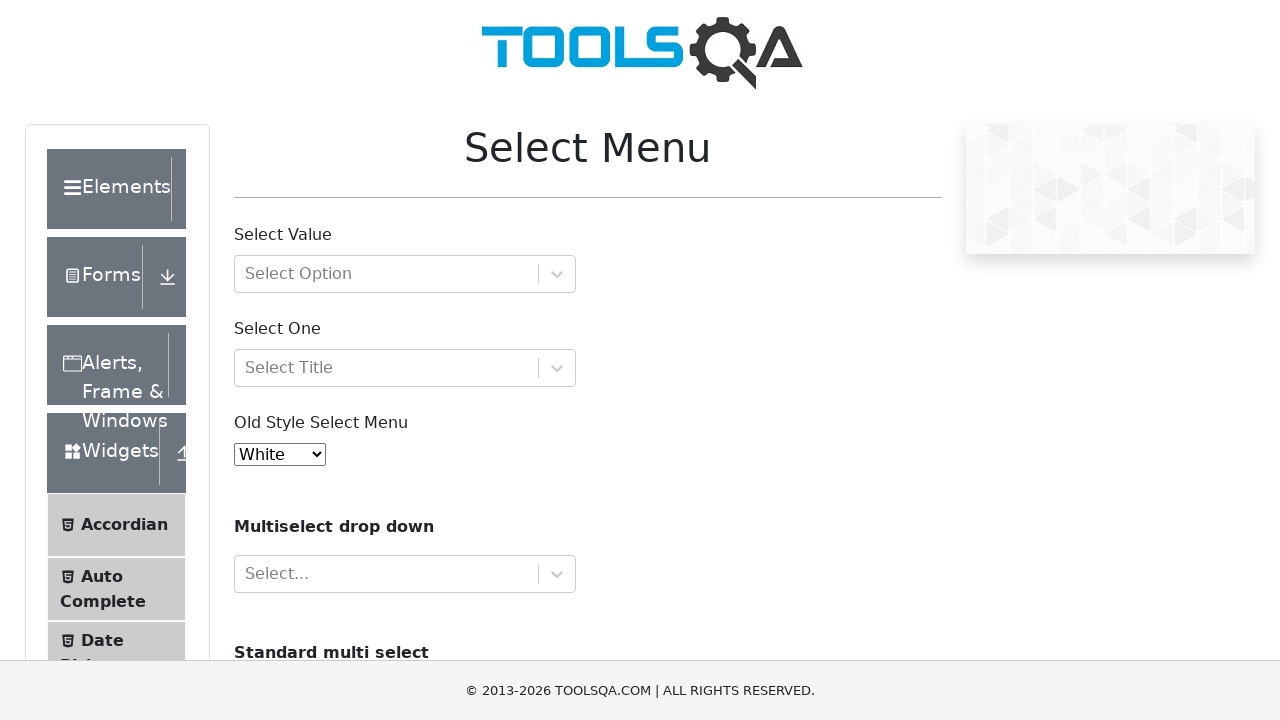

Validated that White is selected
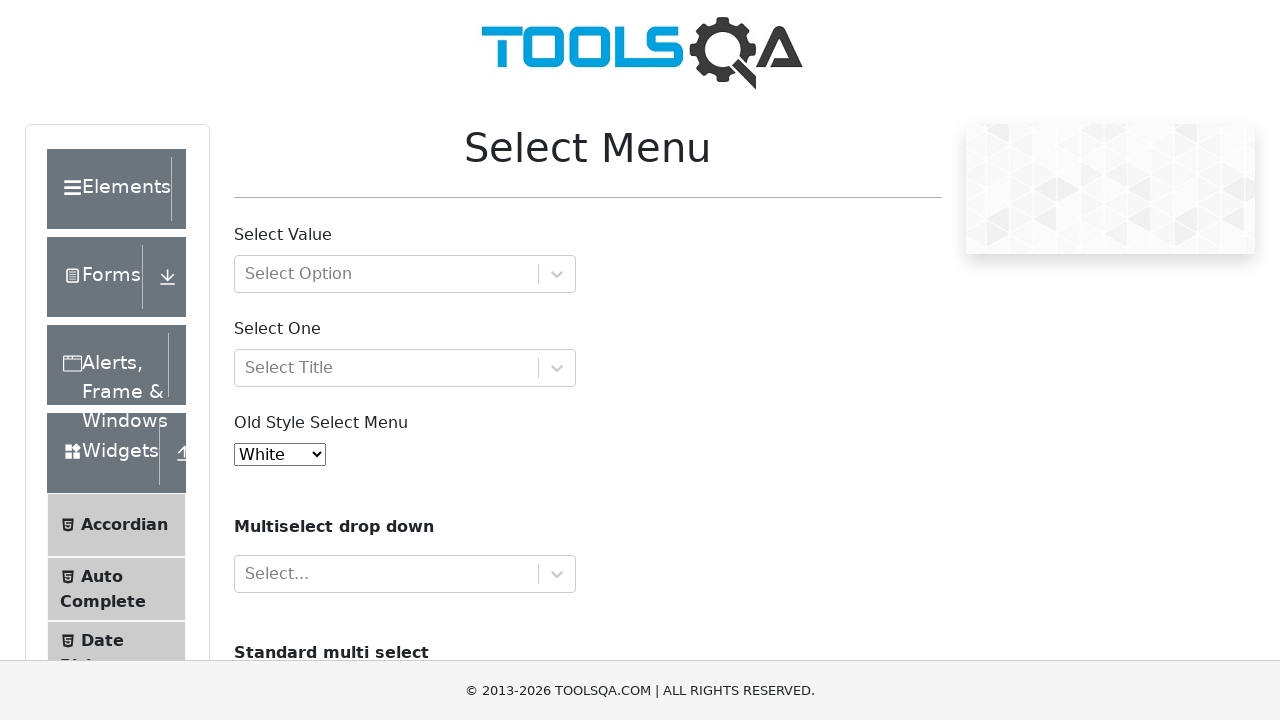

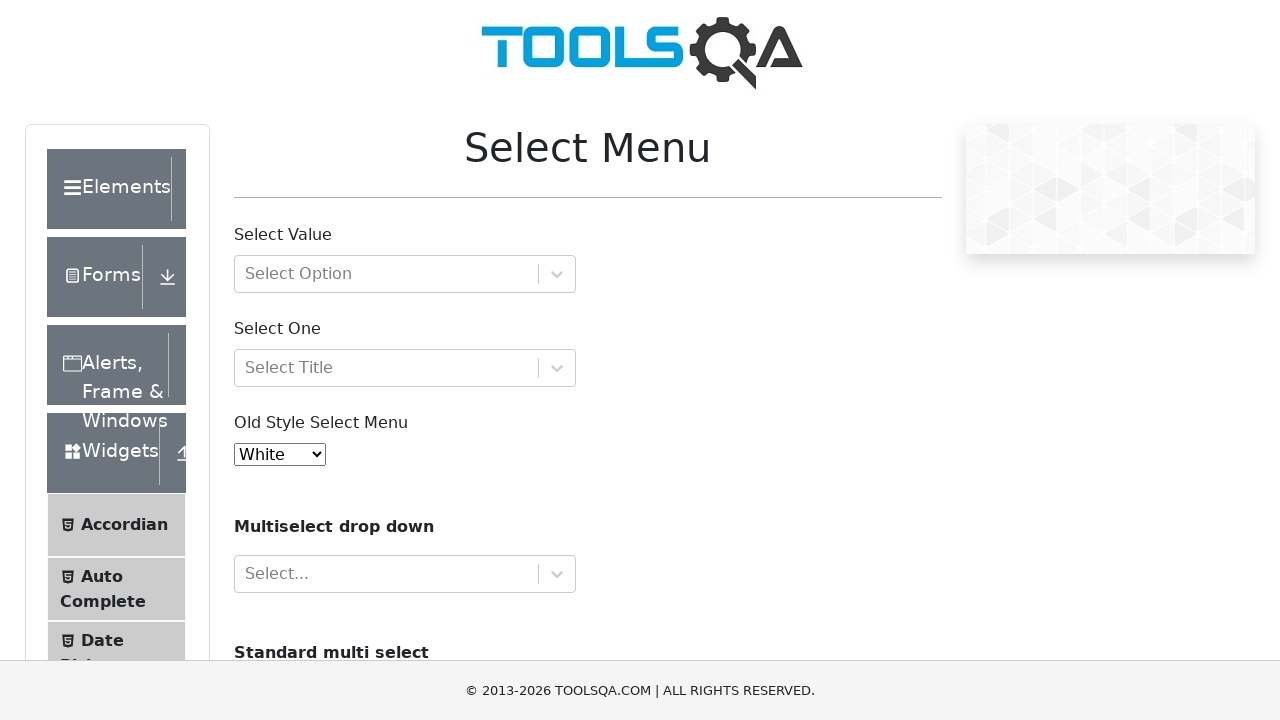